Tests dynamic loading page where an element is rendered after clicking a start button, waiting for the loading bar to finish and verifying the "Hello World!" text appears

Starting URL: https://the-internet.herokuapp.com/dynamic_loading/2

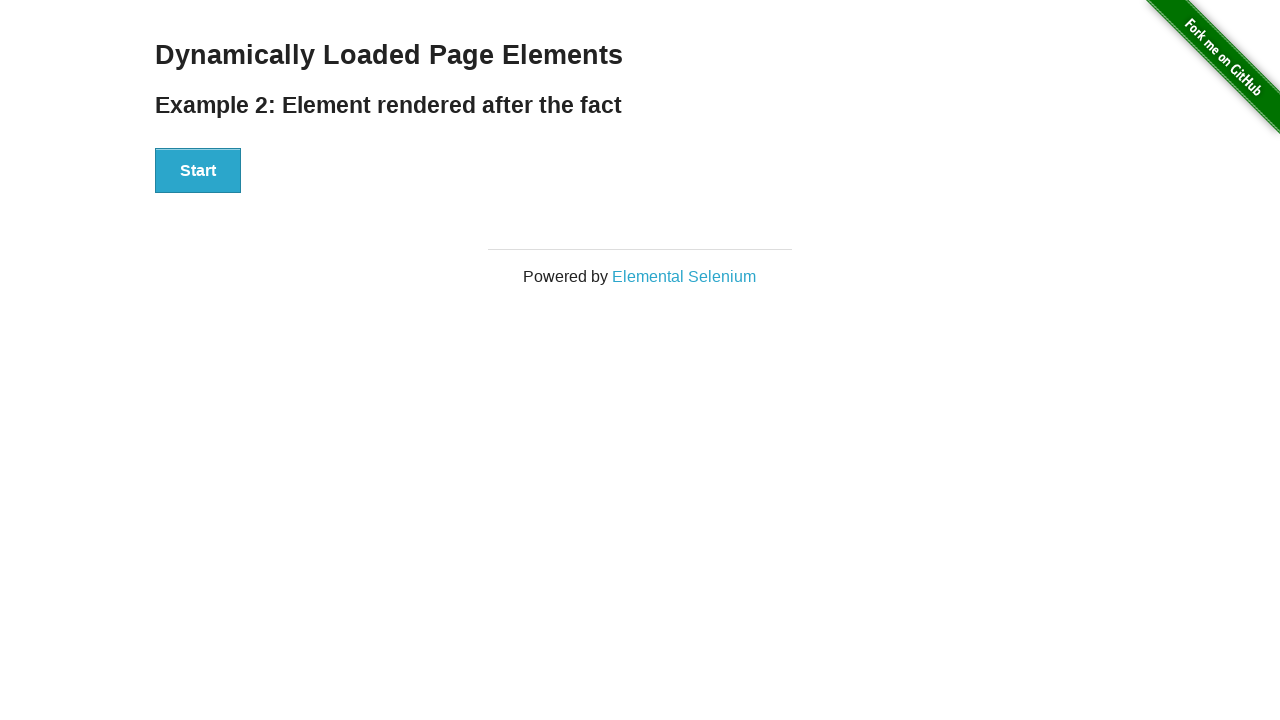

Clicked the Start button on dynamic loading page at (198, 171) on #start button
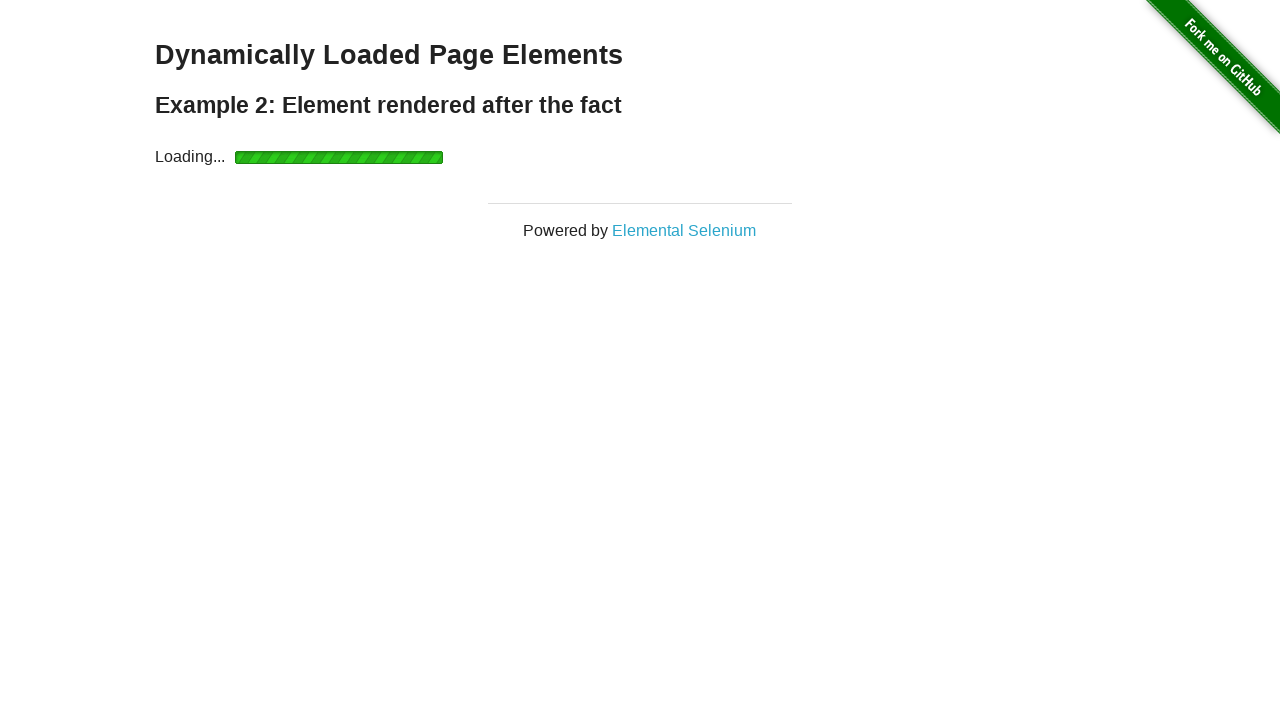

Loading bar finished and finish element became visible
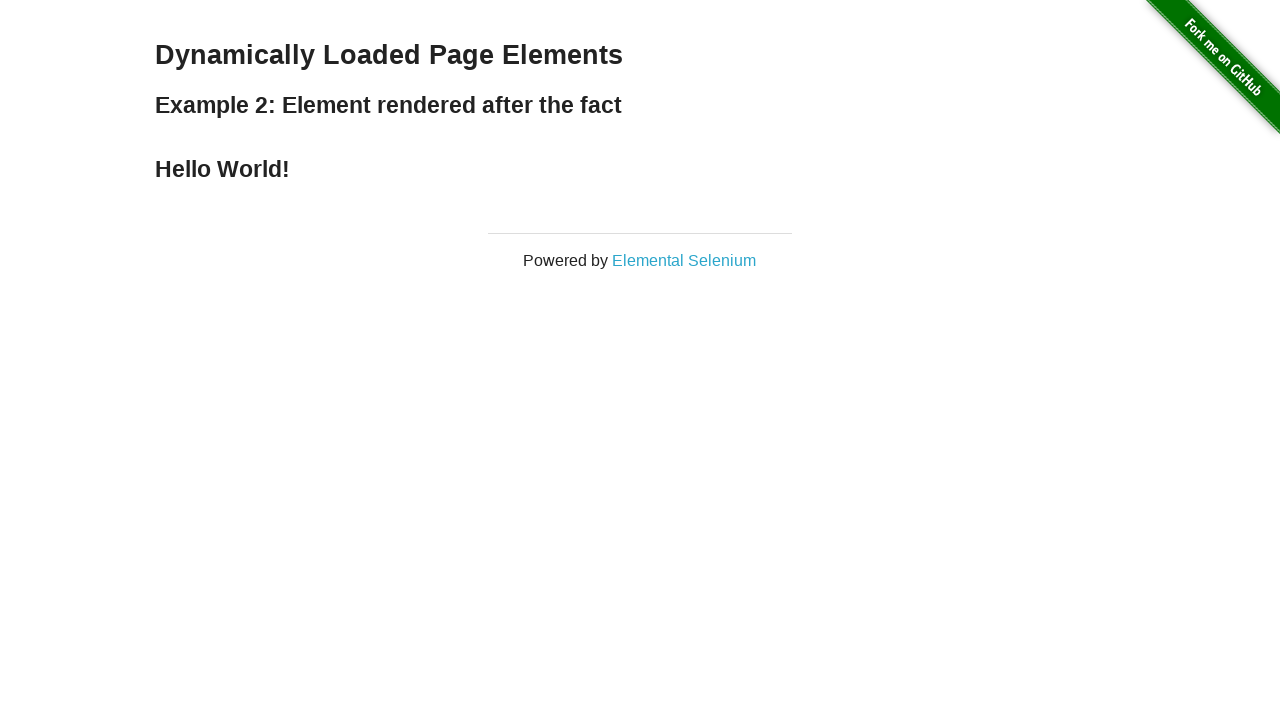

Verified that 'Hello World!' text is visible on the page
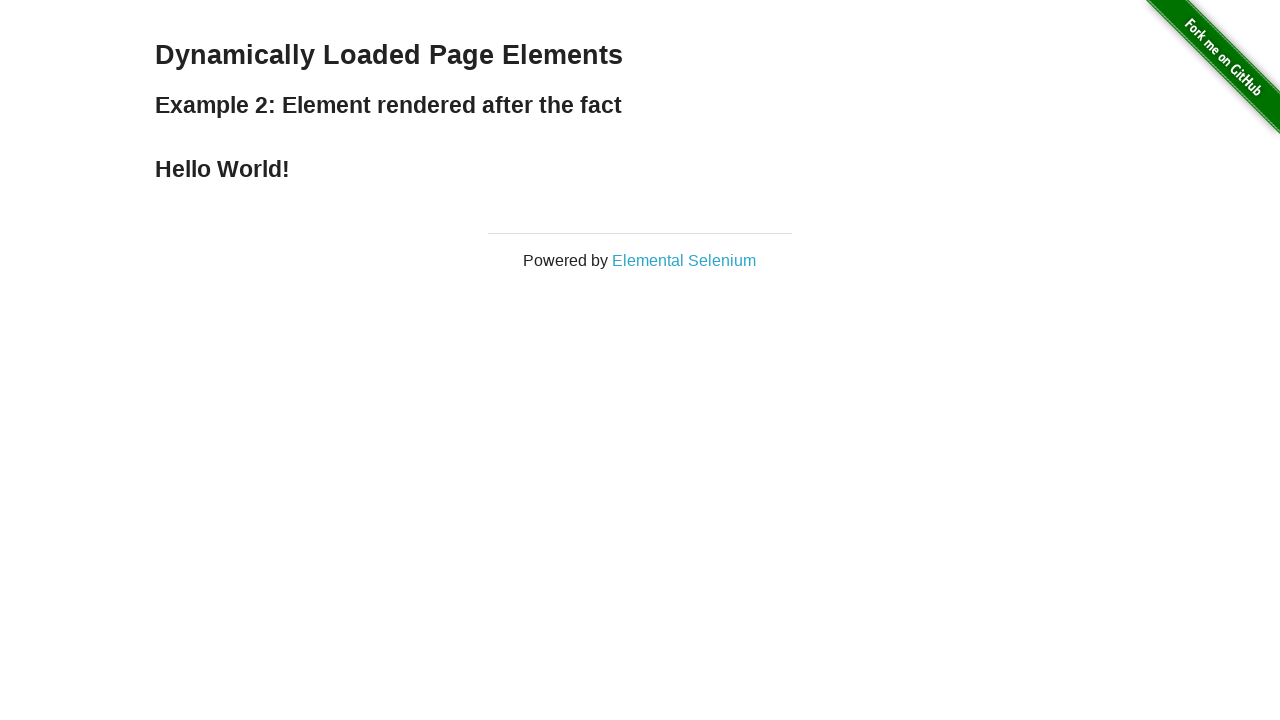

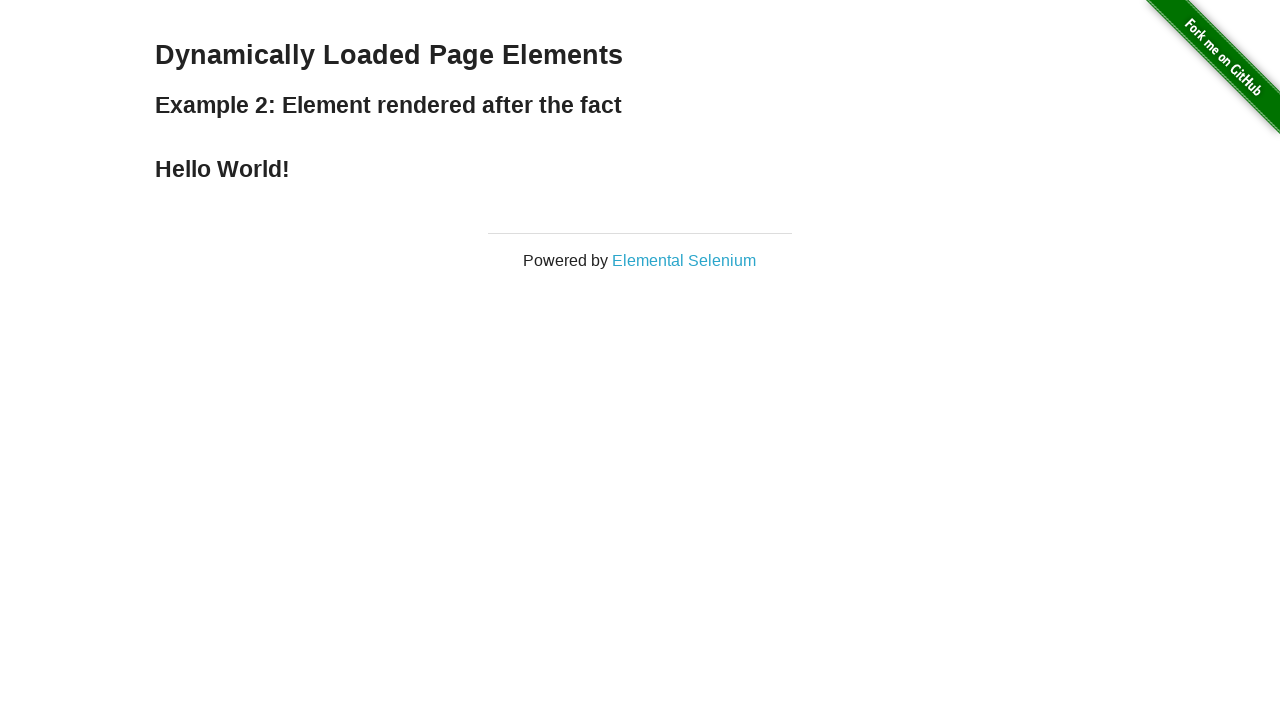